Tests the Try Again button functionality after completing the full trivia game flow.

Starting URL: https://shemsvcollege.github.io/Trivia/

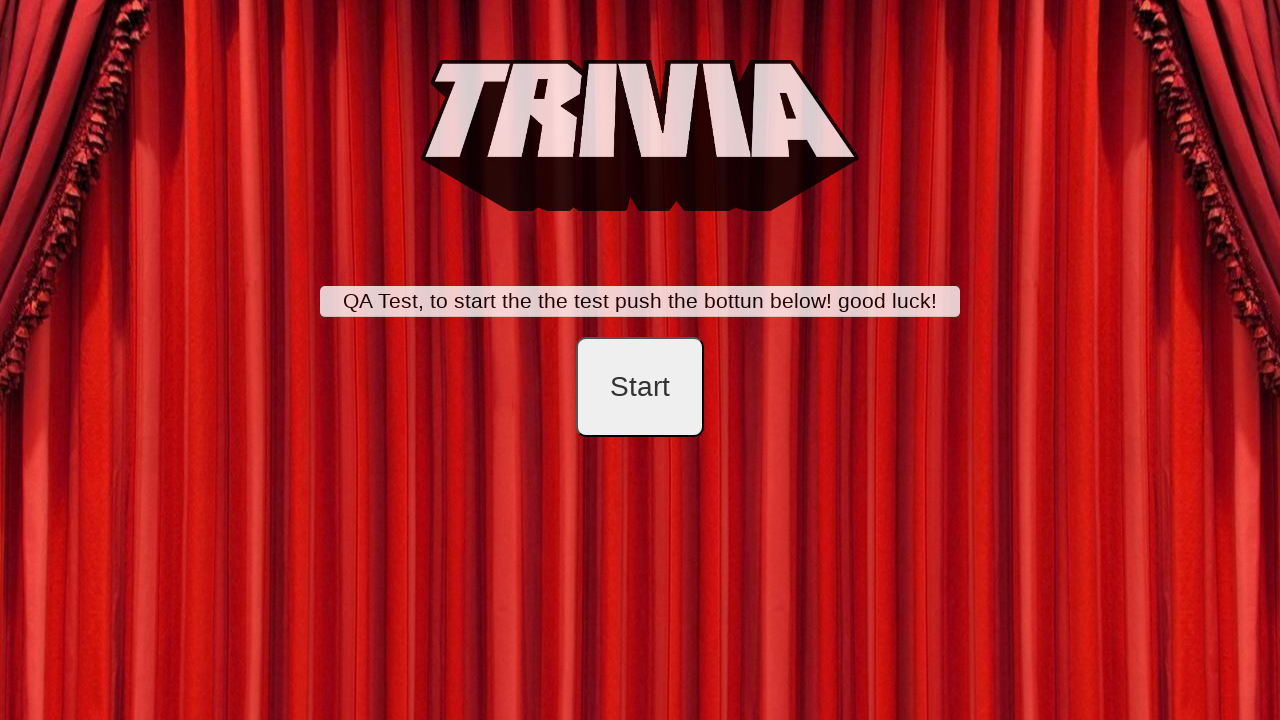

Clicked start button to begin trivia game at (640, 387) on #startB
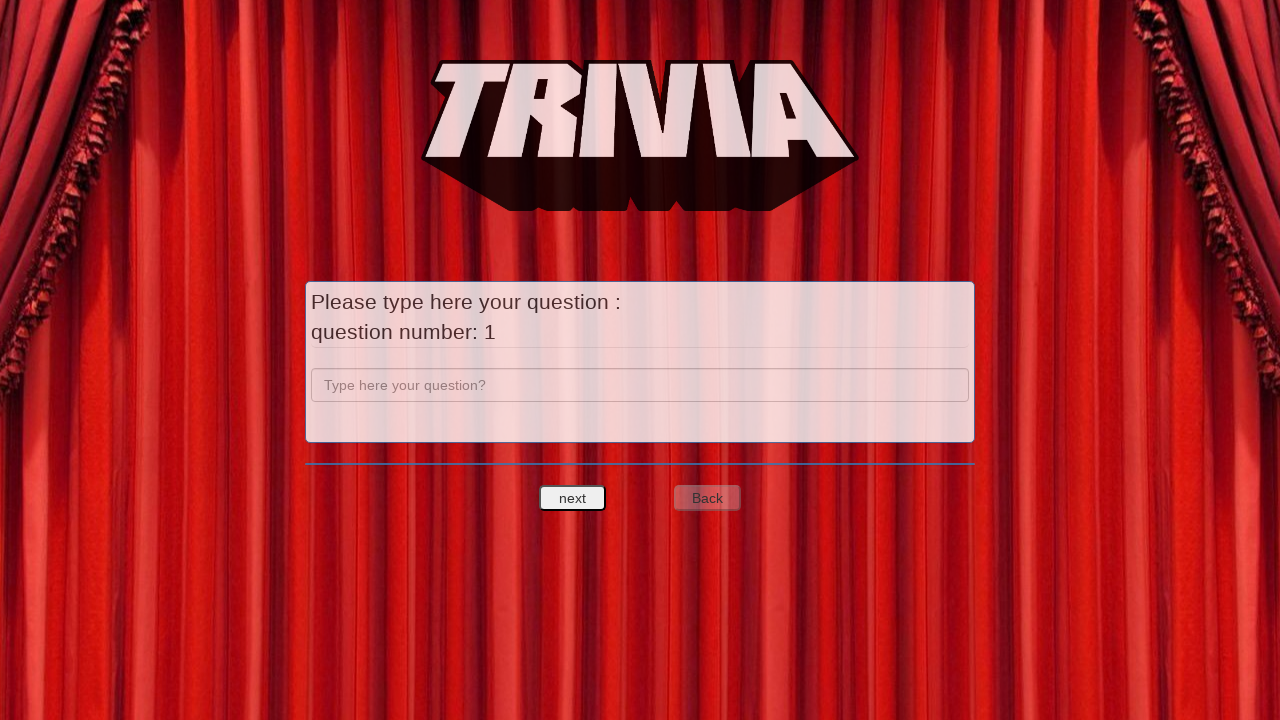

Filled question 1 field with 'a' on input[name='question']
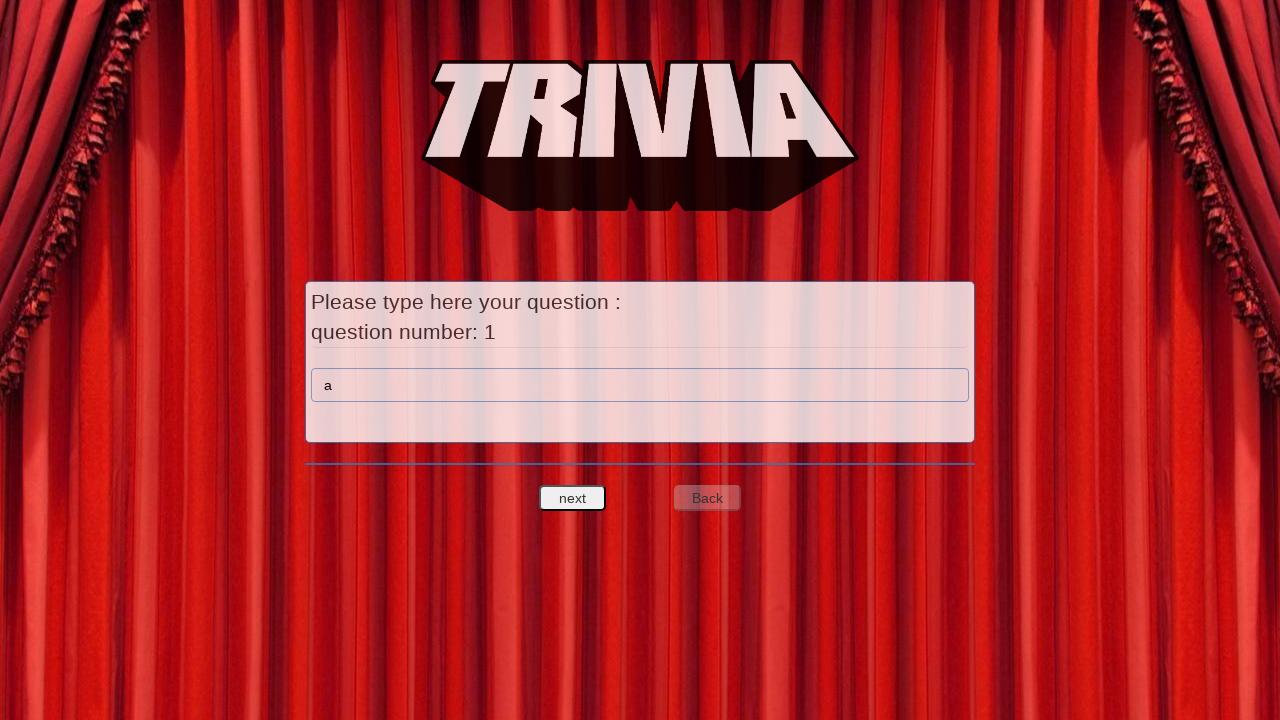

Clicked next quest button to proceed at (573, 498) on #nextquest
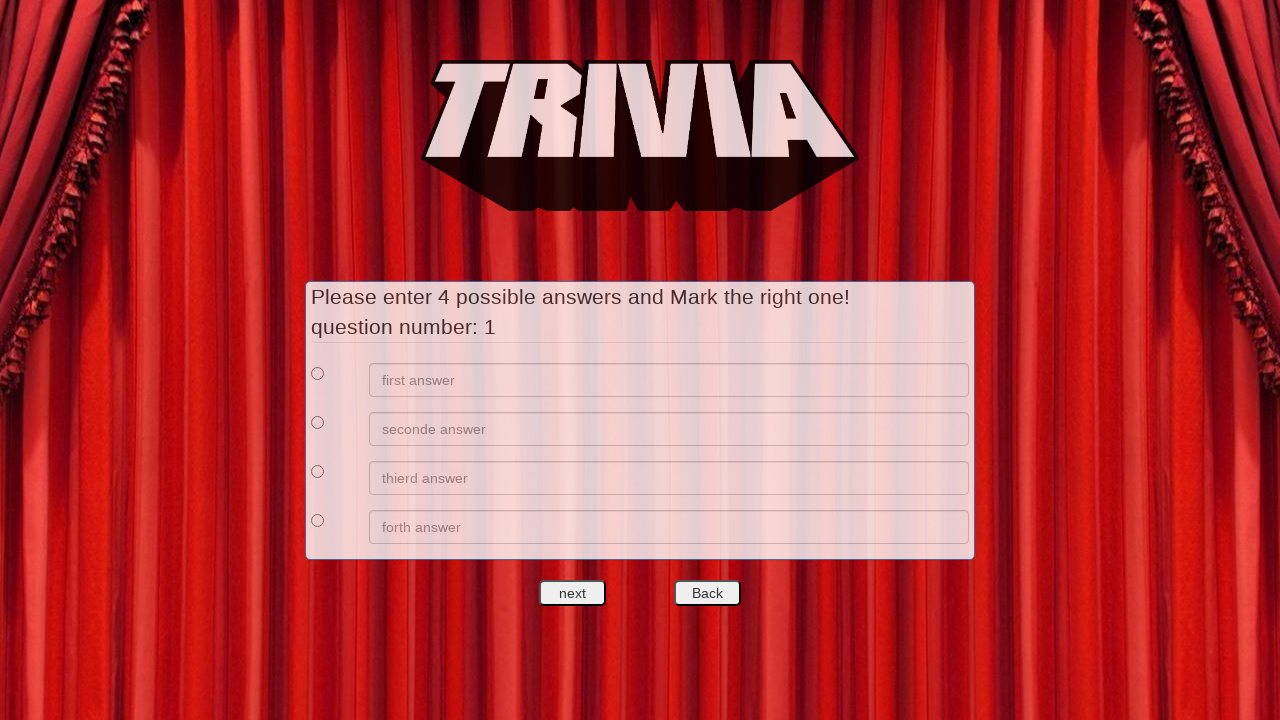

Filled answer 1 field with 'a' on //*[@id='answers']/div[1]/div[2]/input
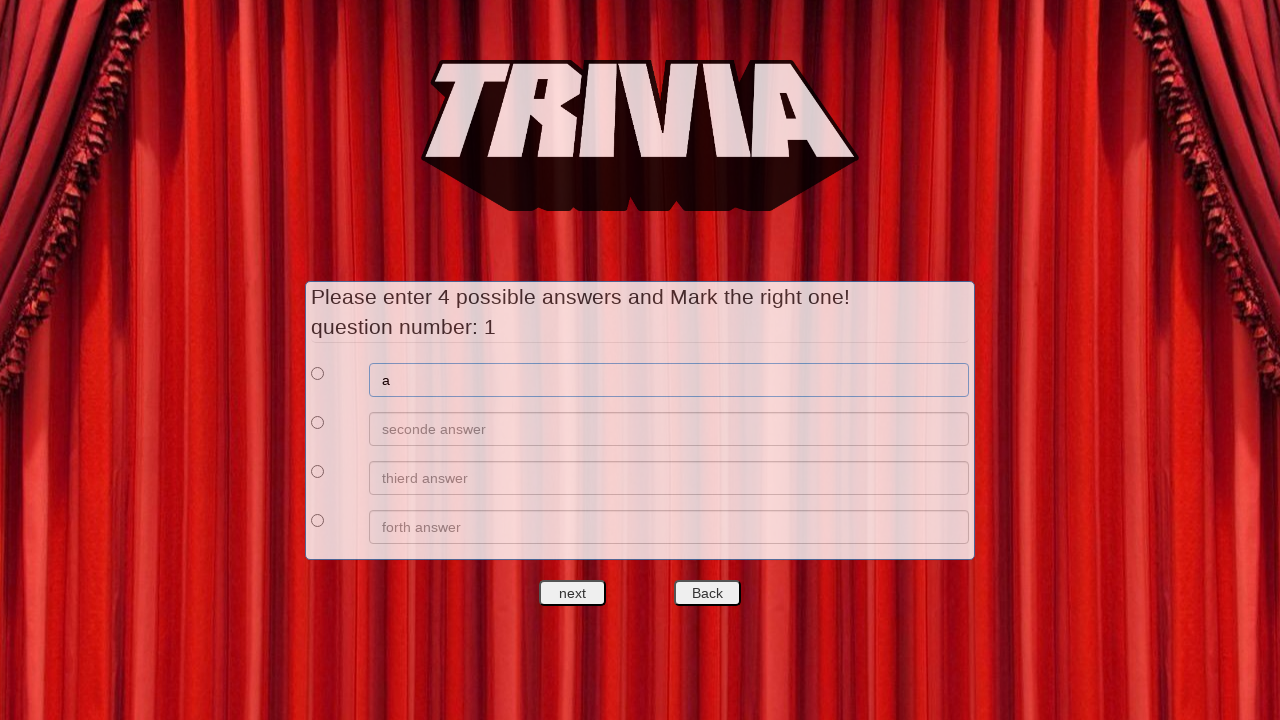

Filled answer 2 field with 'b' on //*[@id='answers']/div[2]/div[2]/input
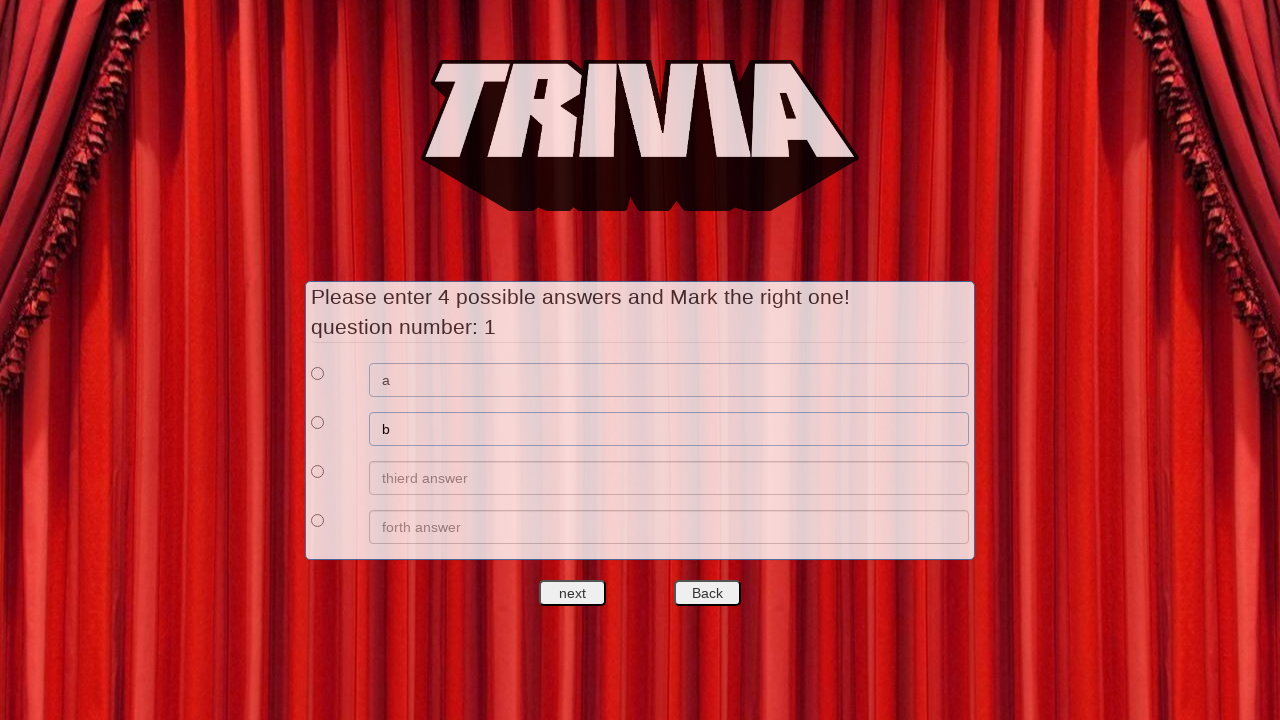

Filled answer 3 field with 'c' on //*[@id='answers']/div[3]/div[2]/input
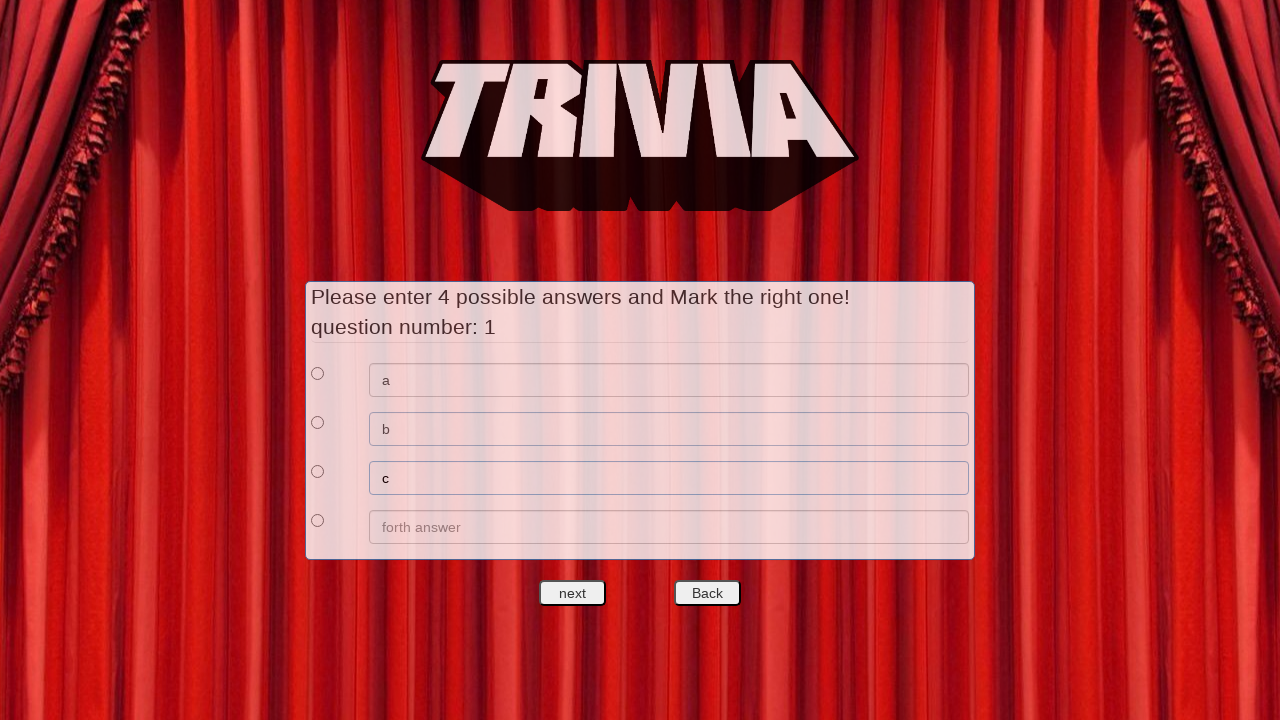

Filled answer 4 field with 'd' on //*[@id='answers']/div[4]/div[2]/input
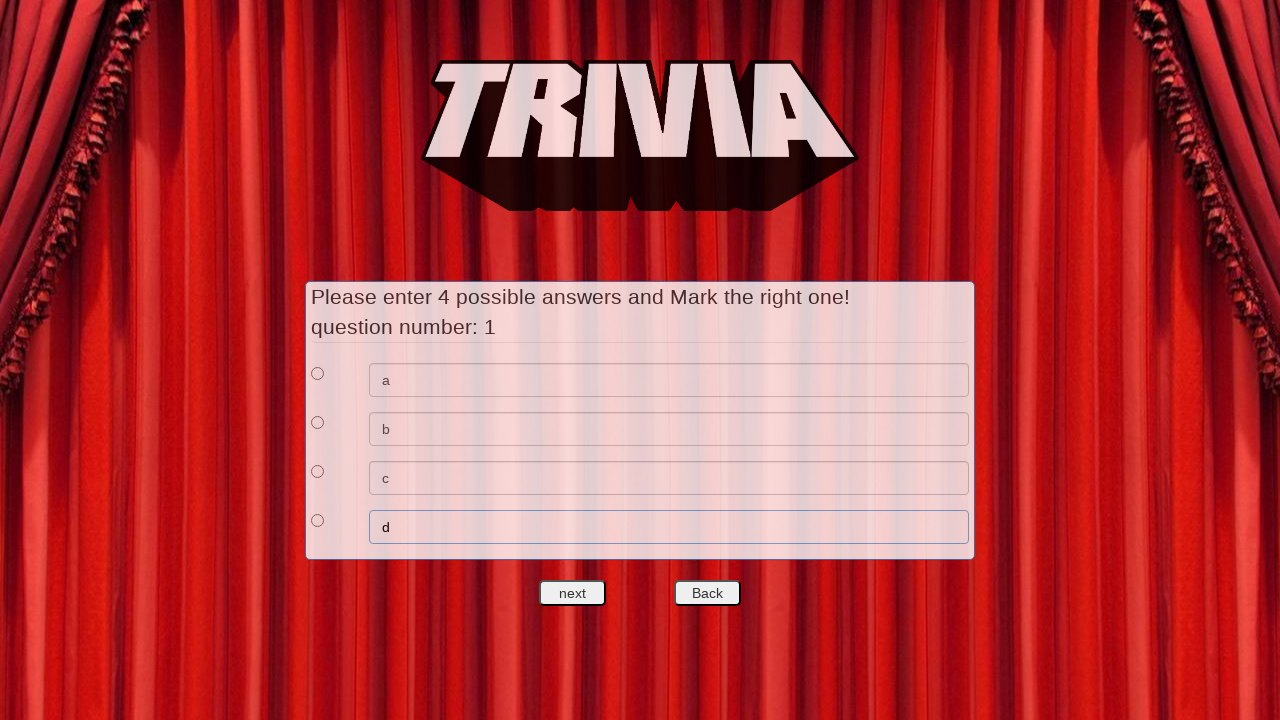

Selected first answer option as correct at (318, 373) on xpath=//*[@id='answers']/div[1]/div[1]/input
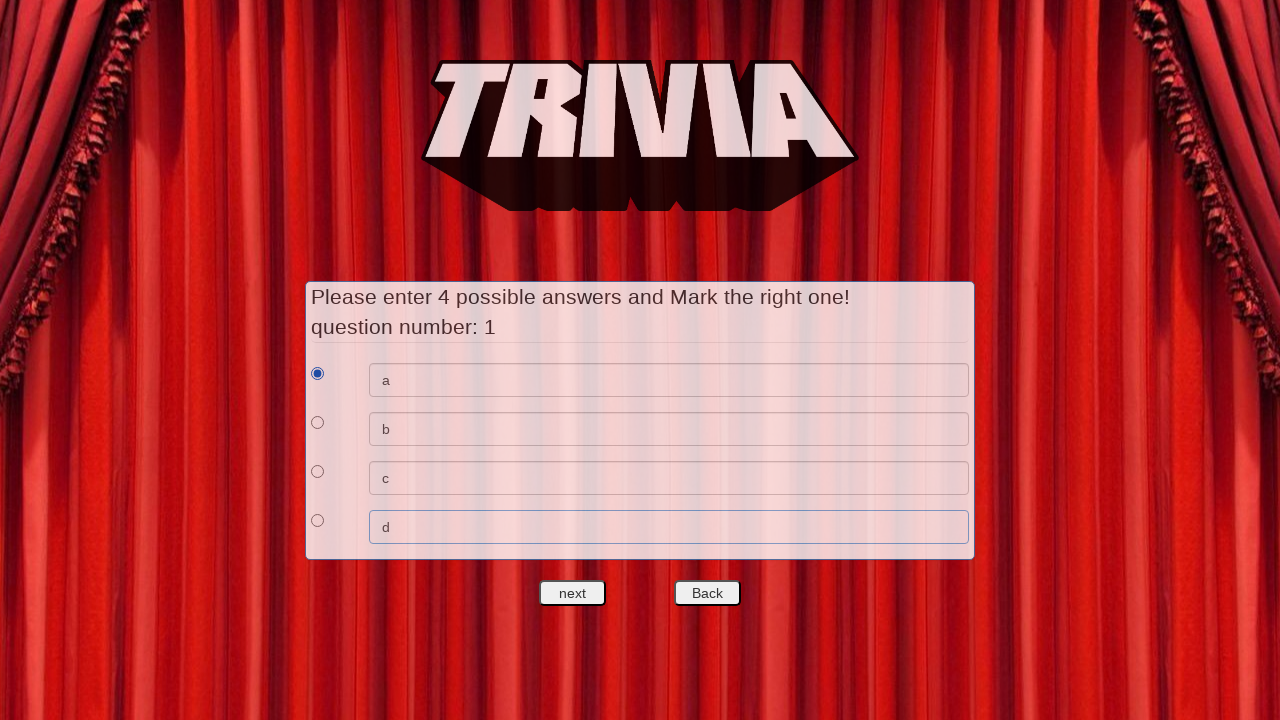

Clicked next quest button after completing question 1 at (573, 593) on #nextquest
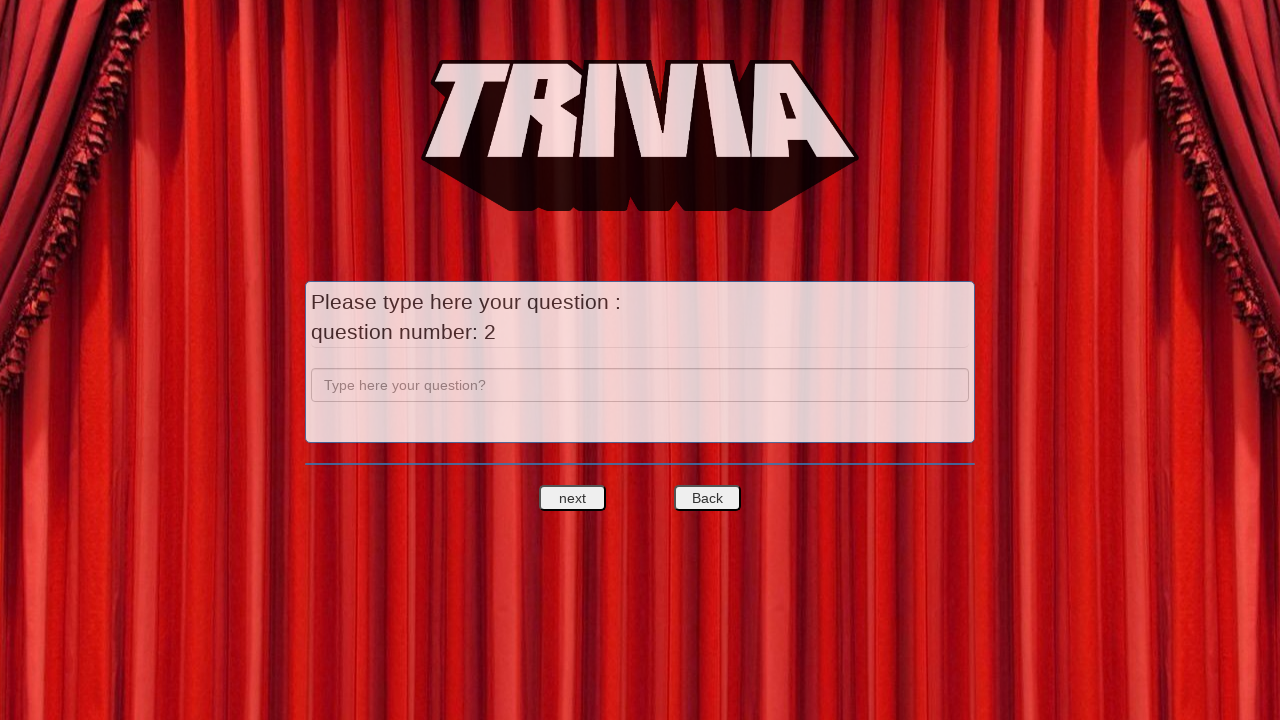

Filled question 2 field with 'b' on input[name='question']
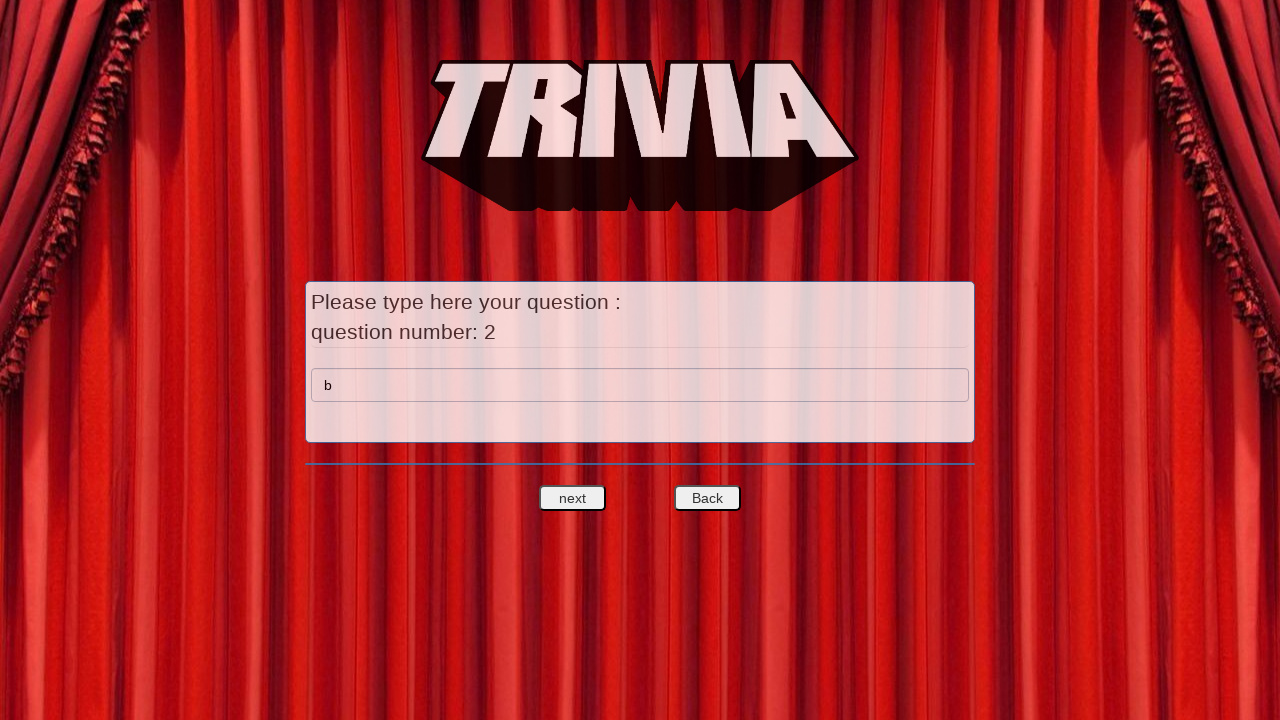

Clicked next quest button to proceed at (573, 498) on #nextquest
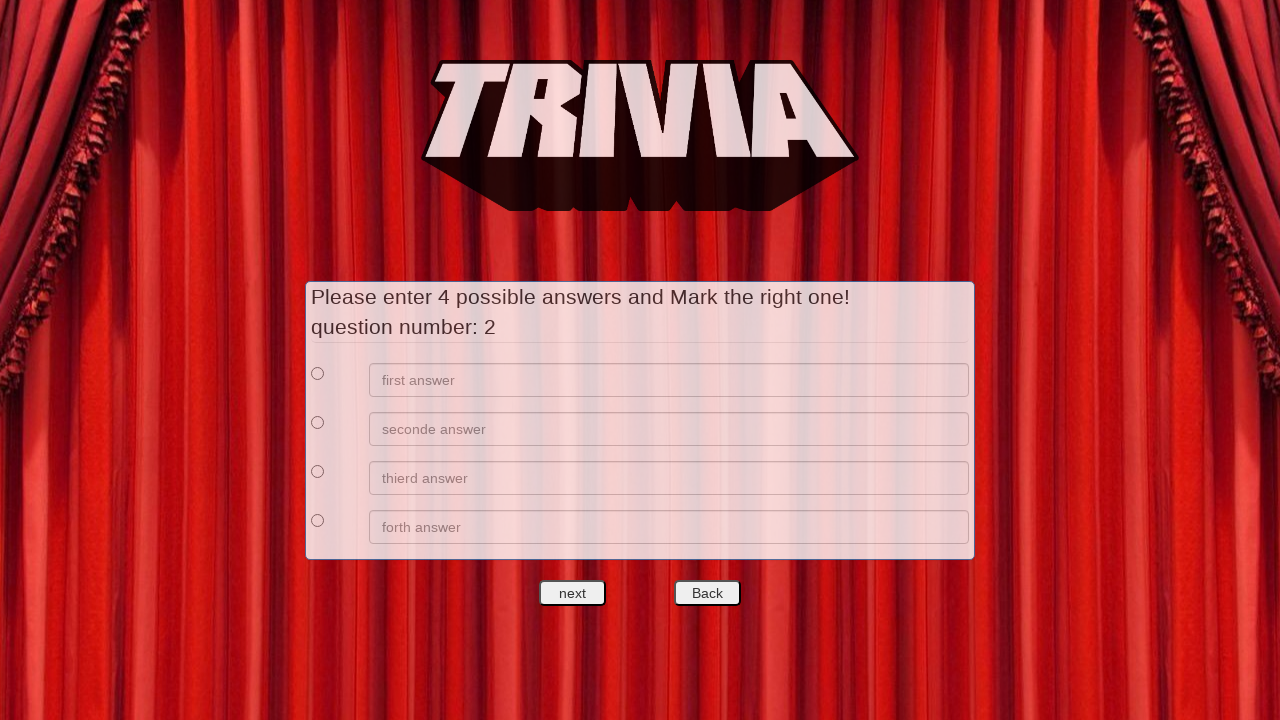

Filled answer 1 field with 'e' on //*[@id='answers']/div[1]/div[2]/input
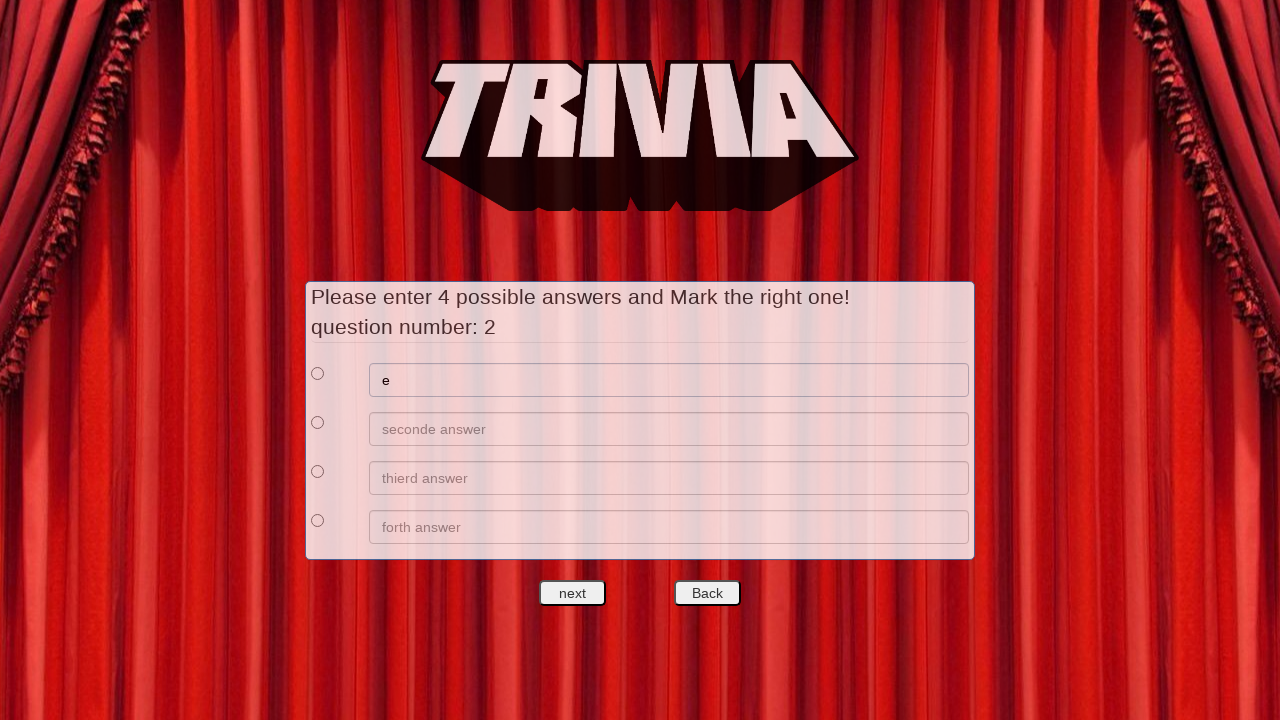

Filled answer 2 field with 'f' on //*[@id='answers']/div[2]/div[2]/input
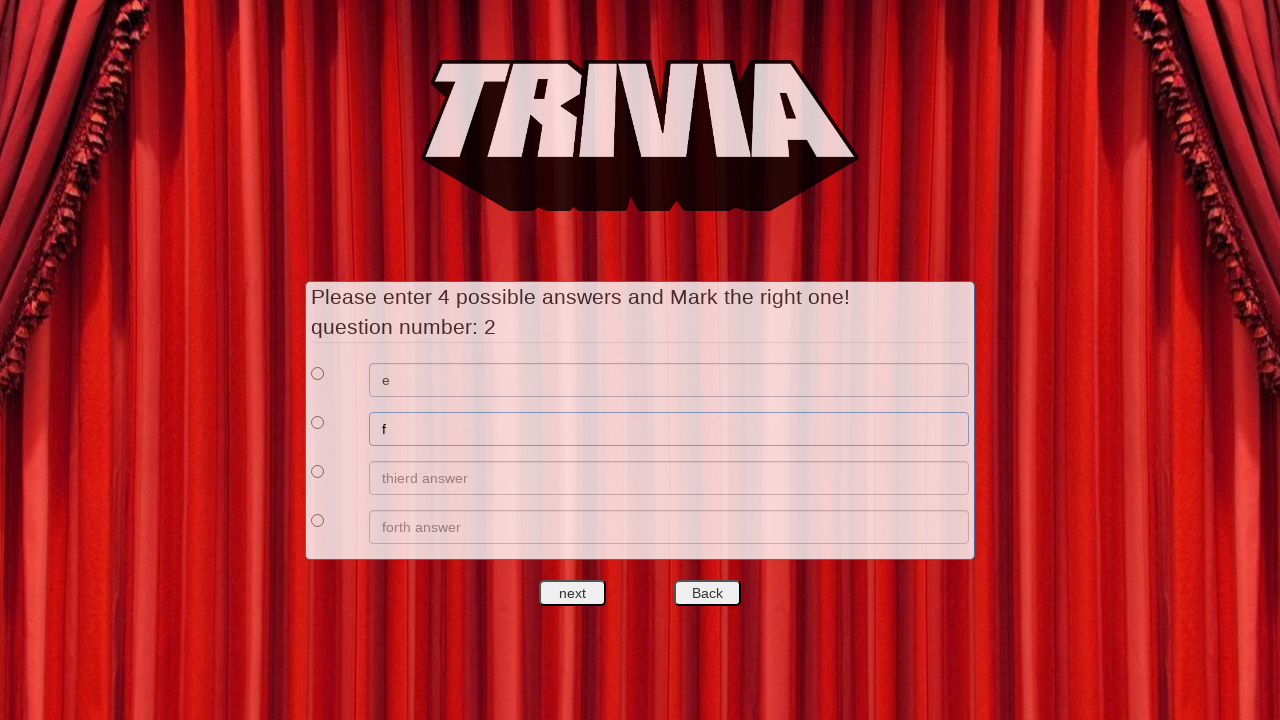

Filled answer 3 field with 'g' on //*[@id='answers']/div[3]/div[2]/input
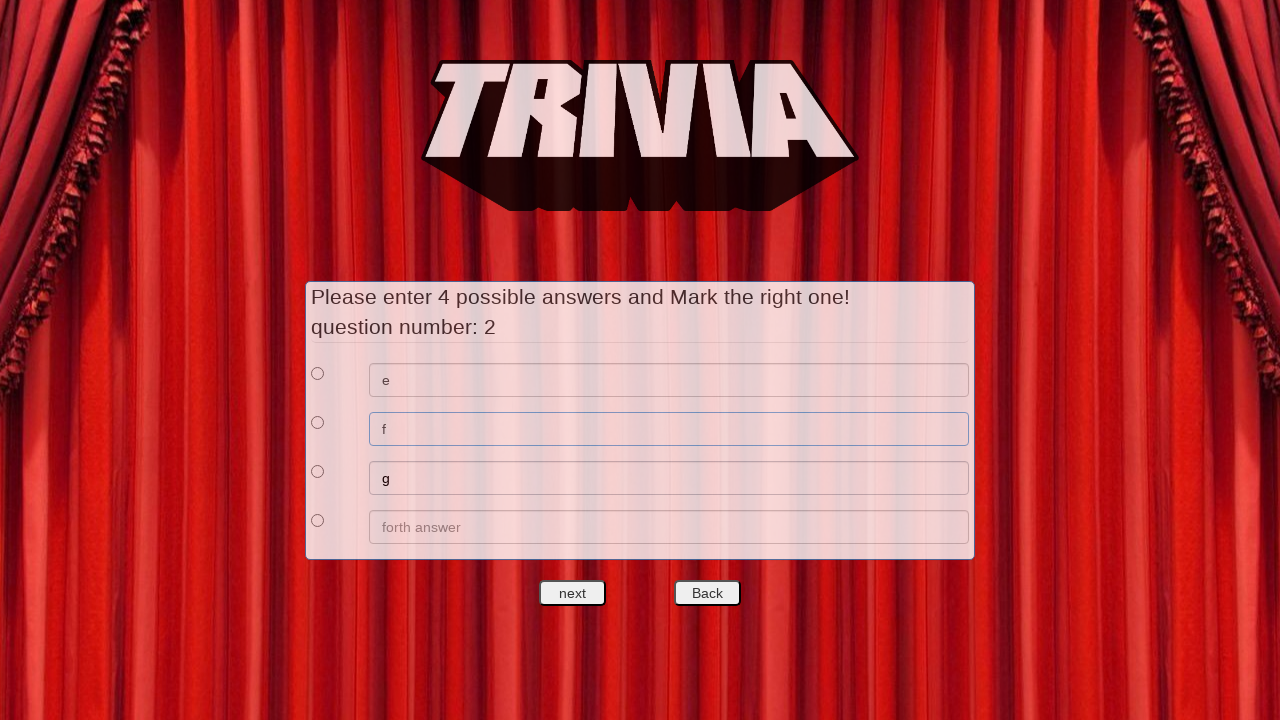

Filled answer 4 field with 'h' on //*[@id='answers']/div[4]/div[2]/input
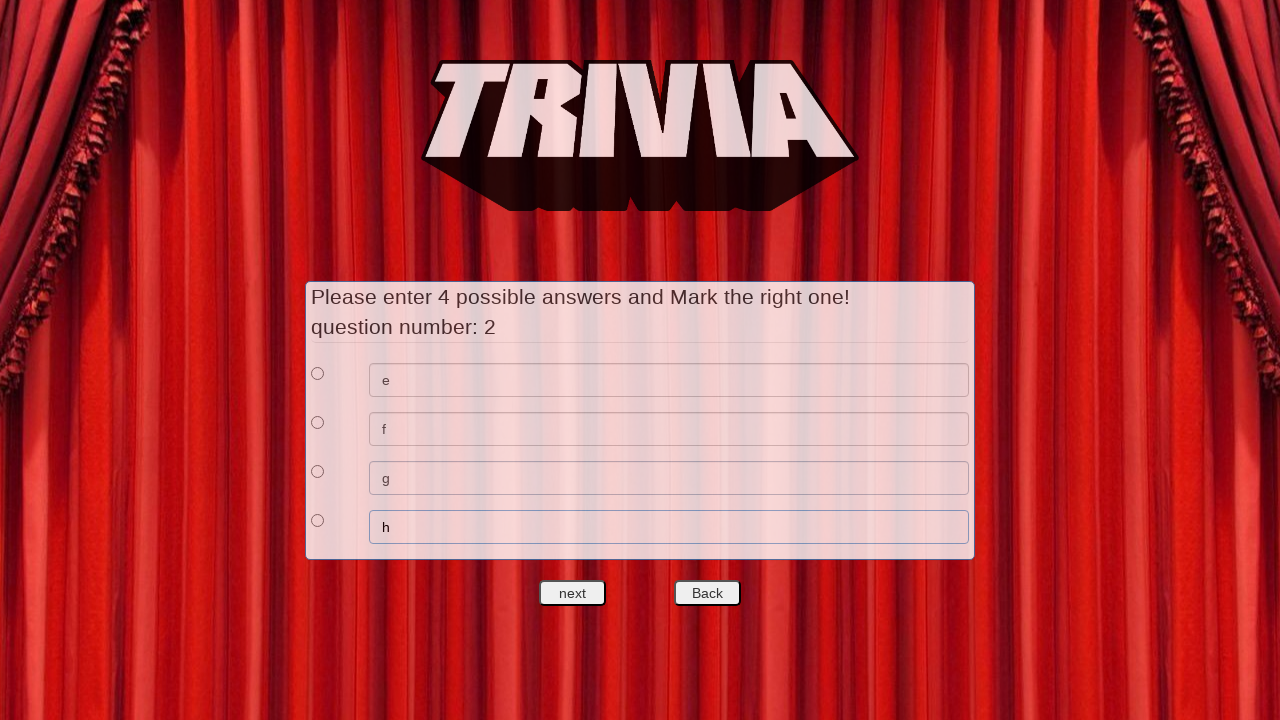

Selected first answer option as correct at (318, 373) on xpath=//*[@id='answers']/div[1]/div[1]/input
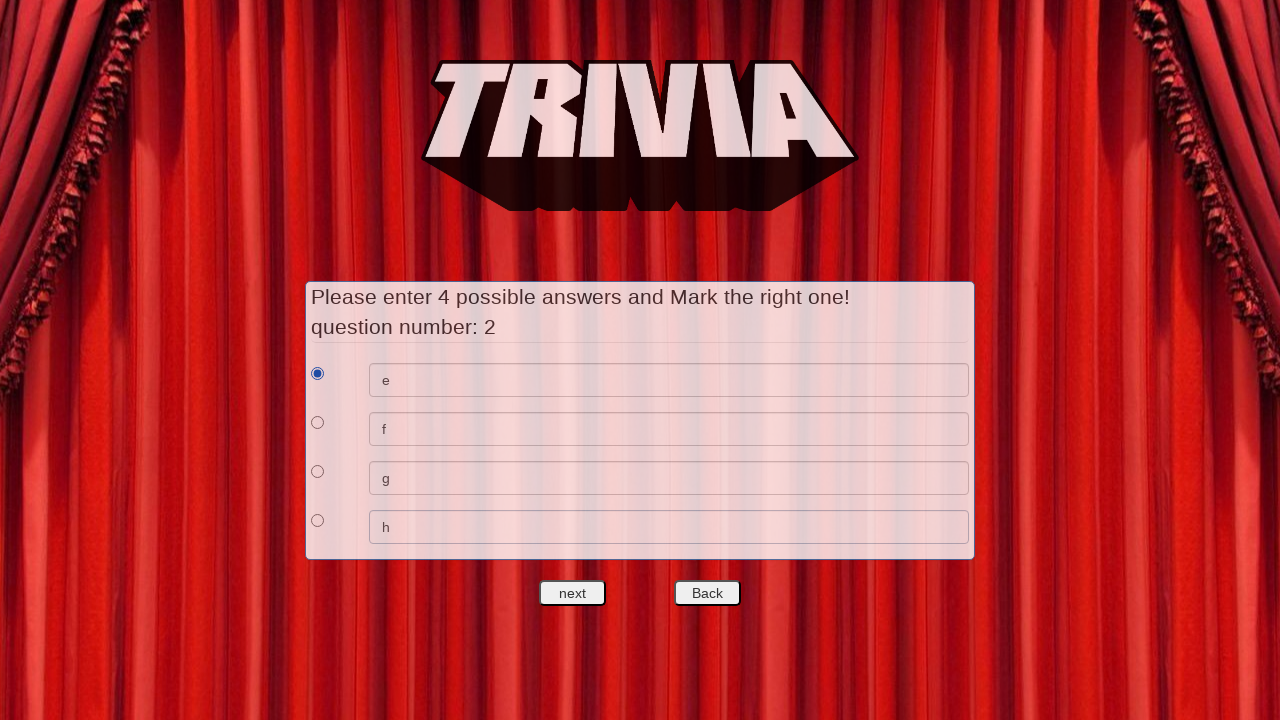

Clicked next quest button after completing question 2 at (573, 593) on #nextquest
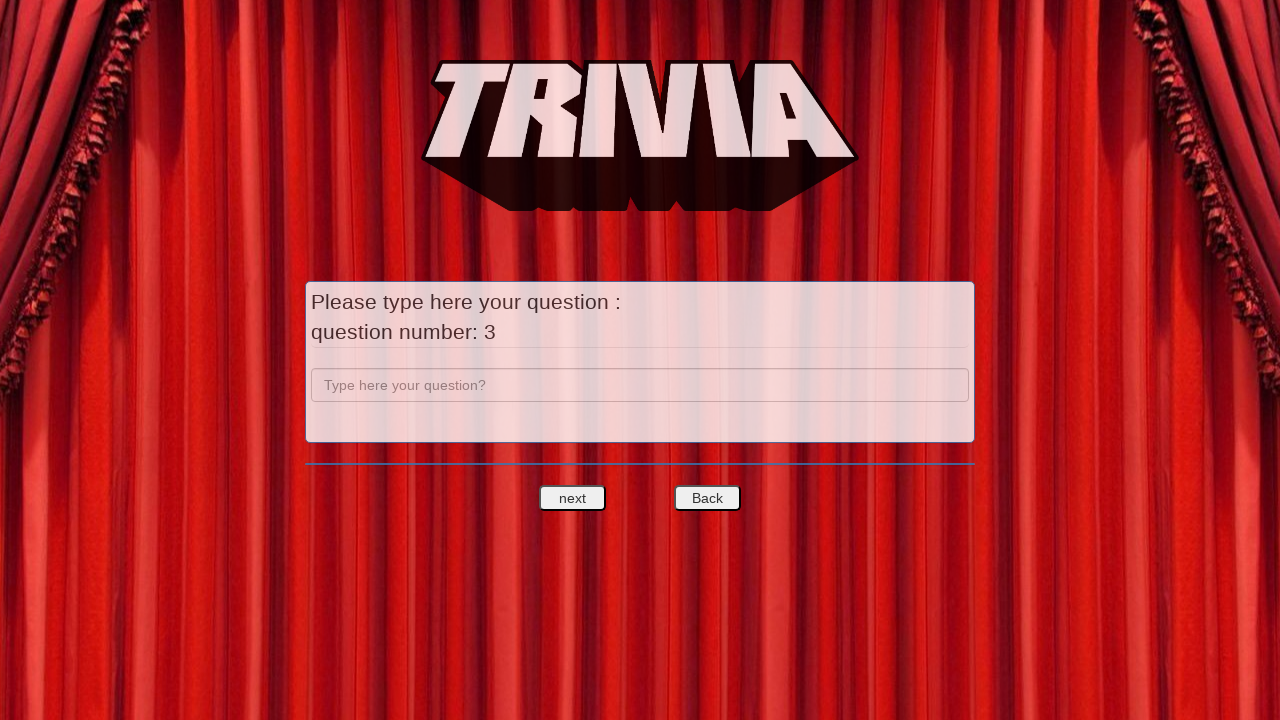

Filled question 3 field with 'c' on input[name='question']
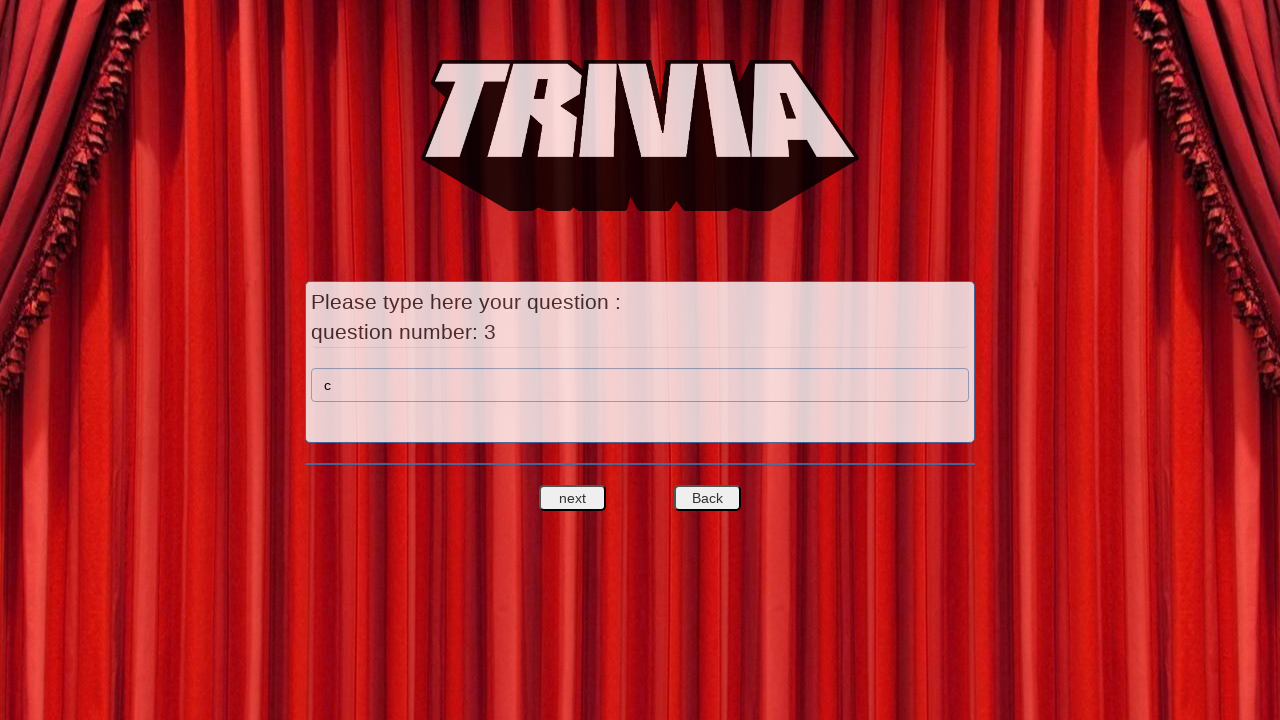

Clicked next quest button to proceed at (573, 498) on #nextquest
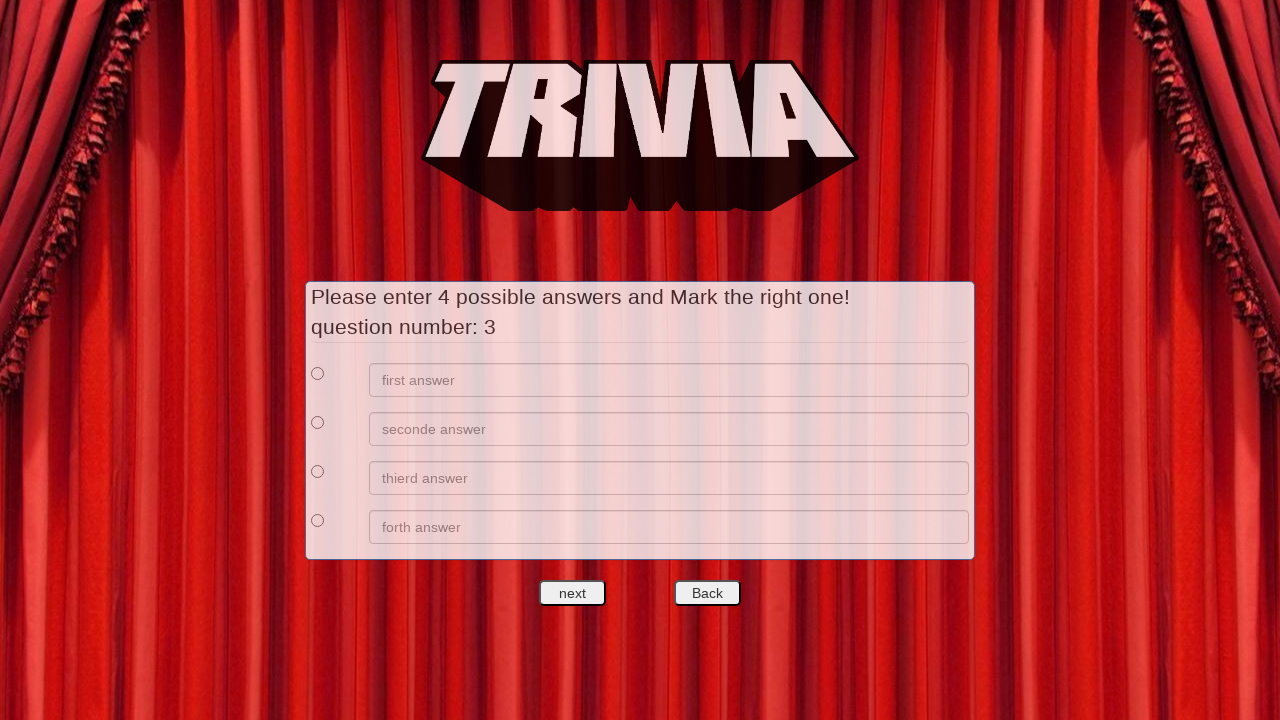

Filled answer 1 field with 'i' on //*[@id='answers']/div[1]/div[2]/input
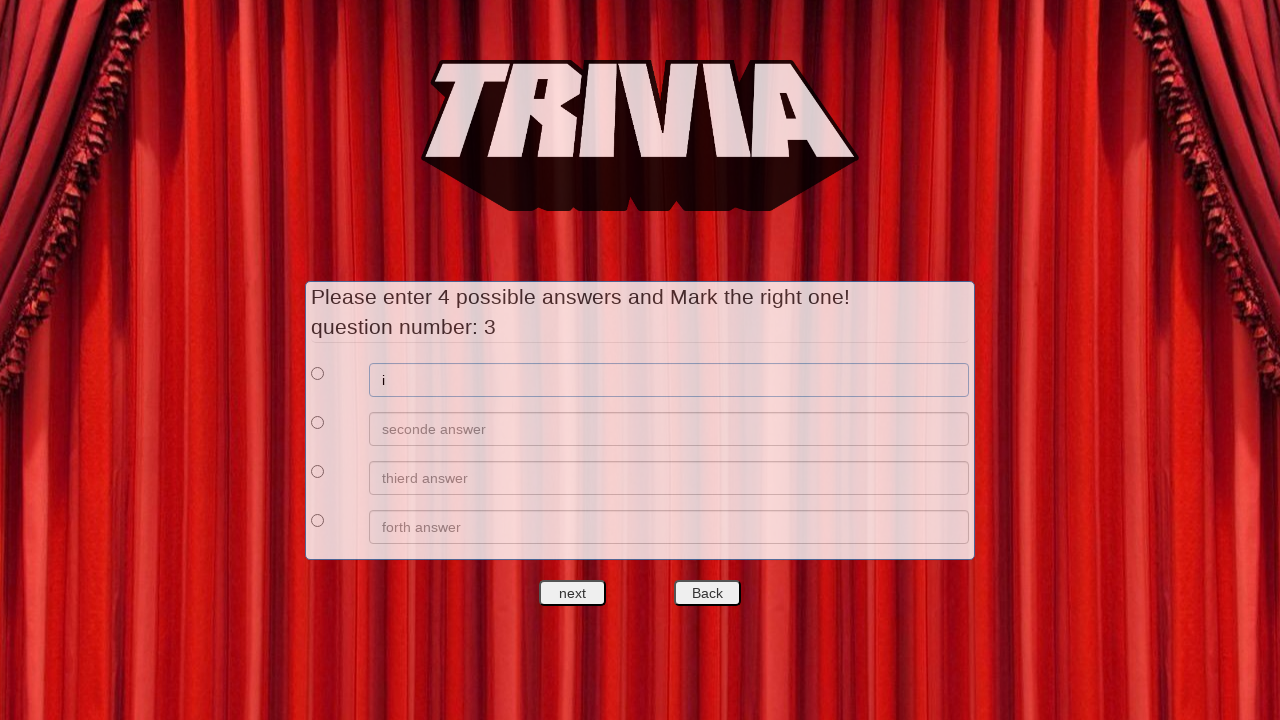

Filled answer 2 field with 'j' on //*[@id='answers']/div[2]/div[2]/input
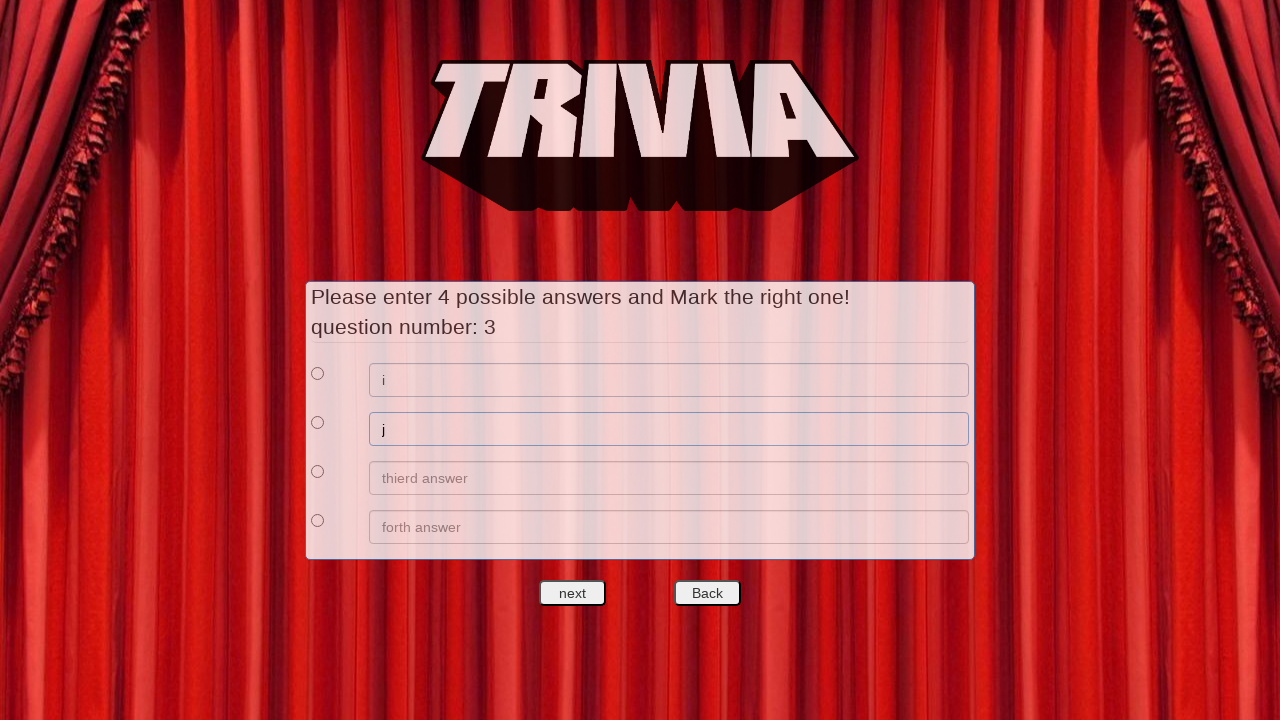

Filled answer 3 field with 'k' on //*[@id='answers']/div[3]/div[2]/input
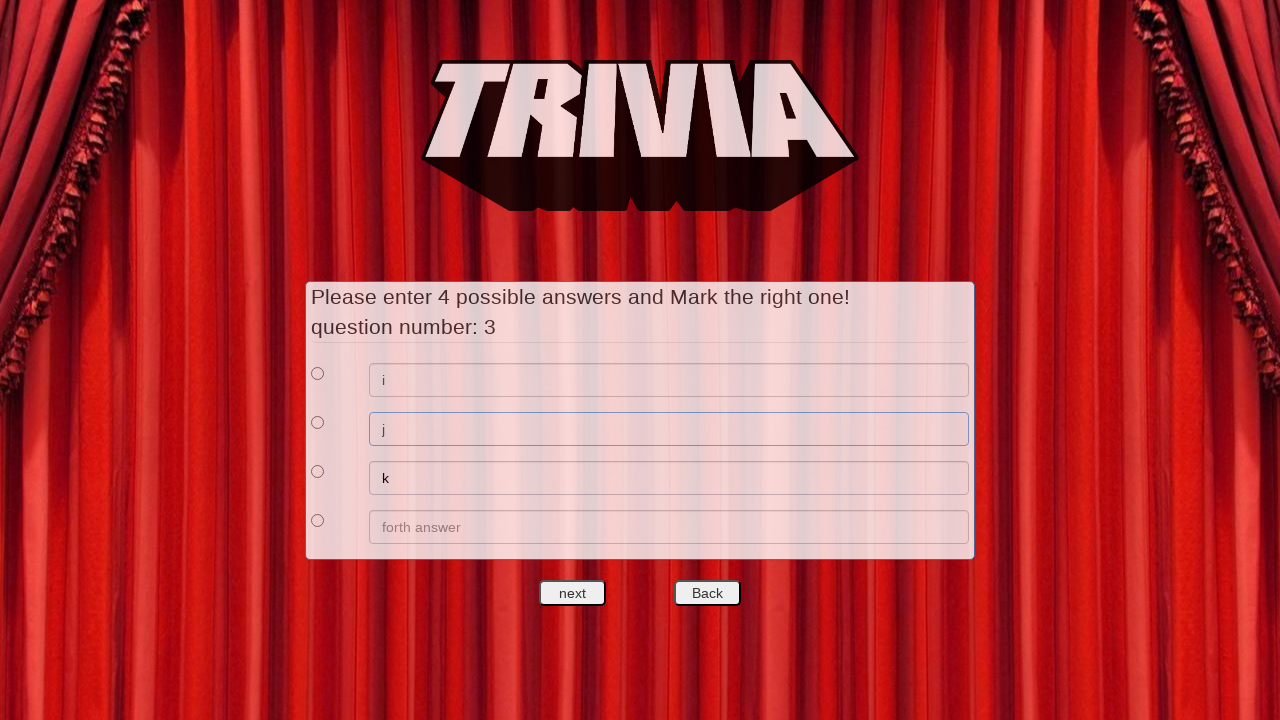

Filled answer 4 field with 'l' on //*[@id='answers']/div[4]/div[2]/input
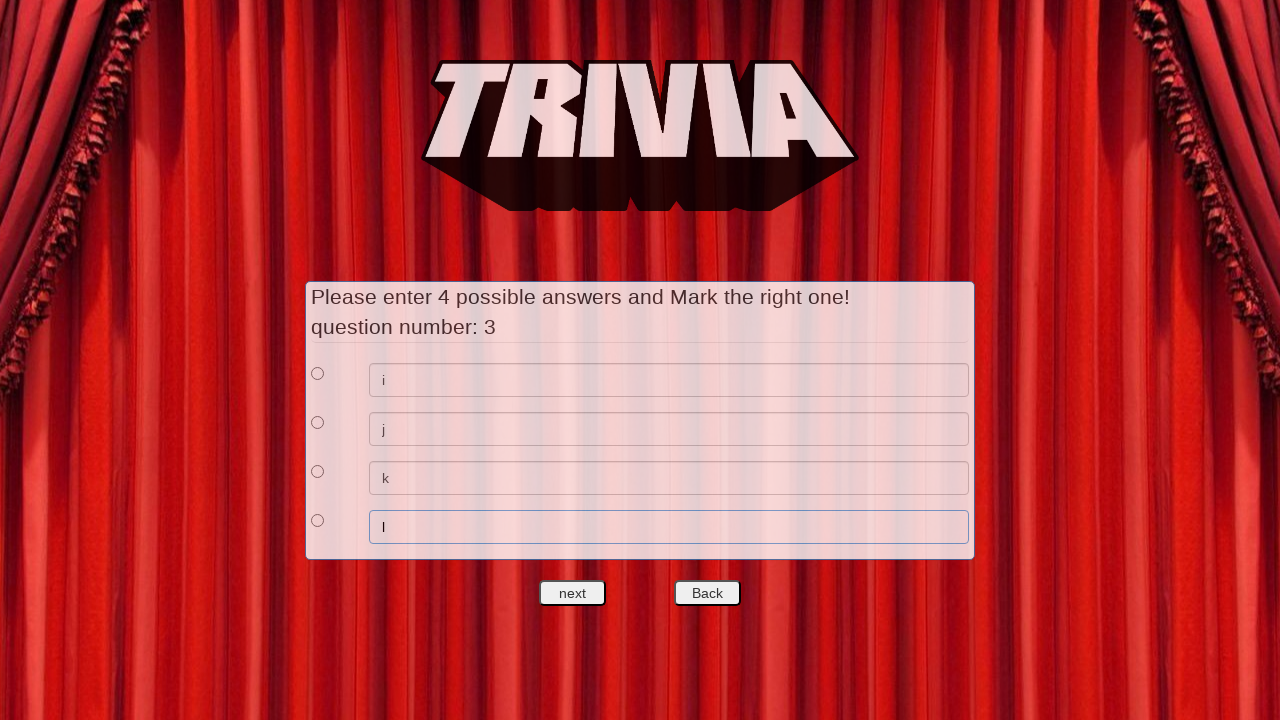

Selected first answer option as correct at (318, 373) on xpath=//*[@id='answers']/div[1]/div[1]/input
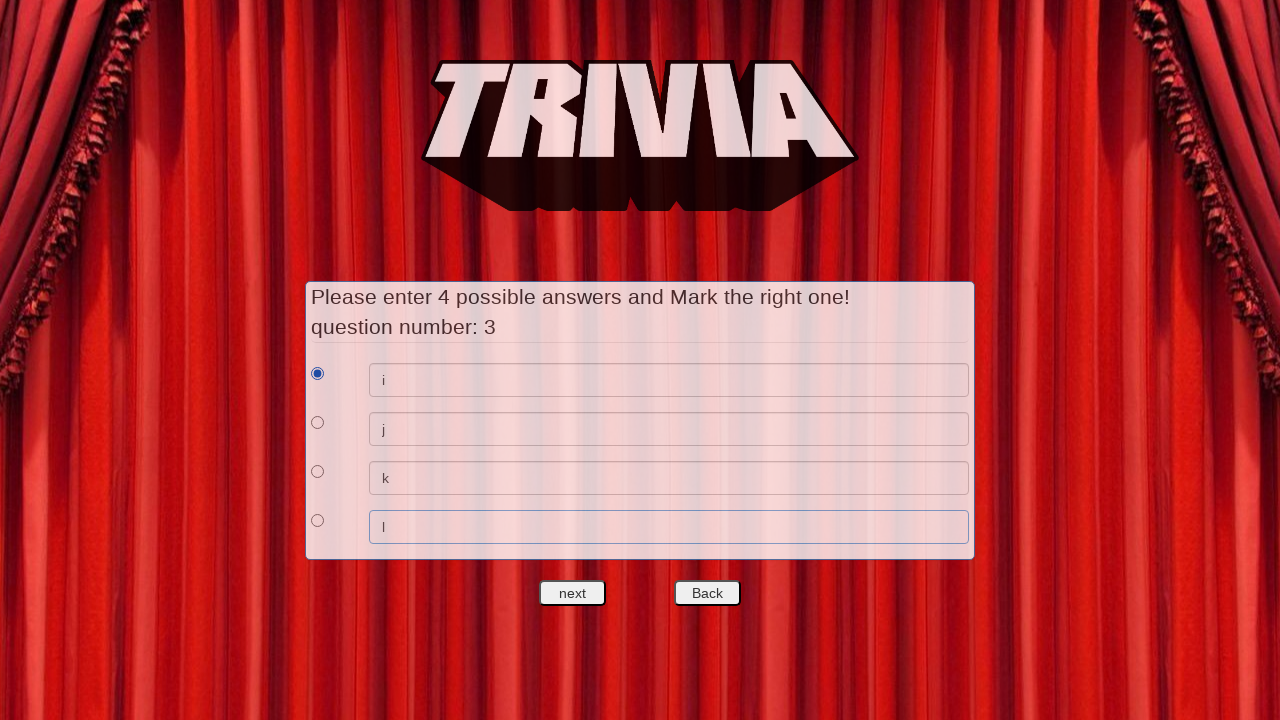

Clicked next quest button after completing question 3 at (573, 593) on #nextquest
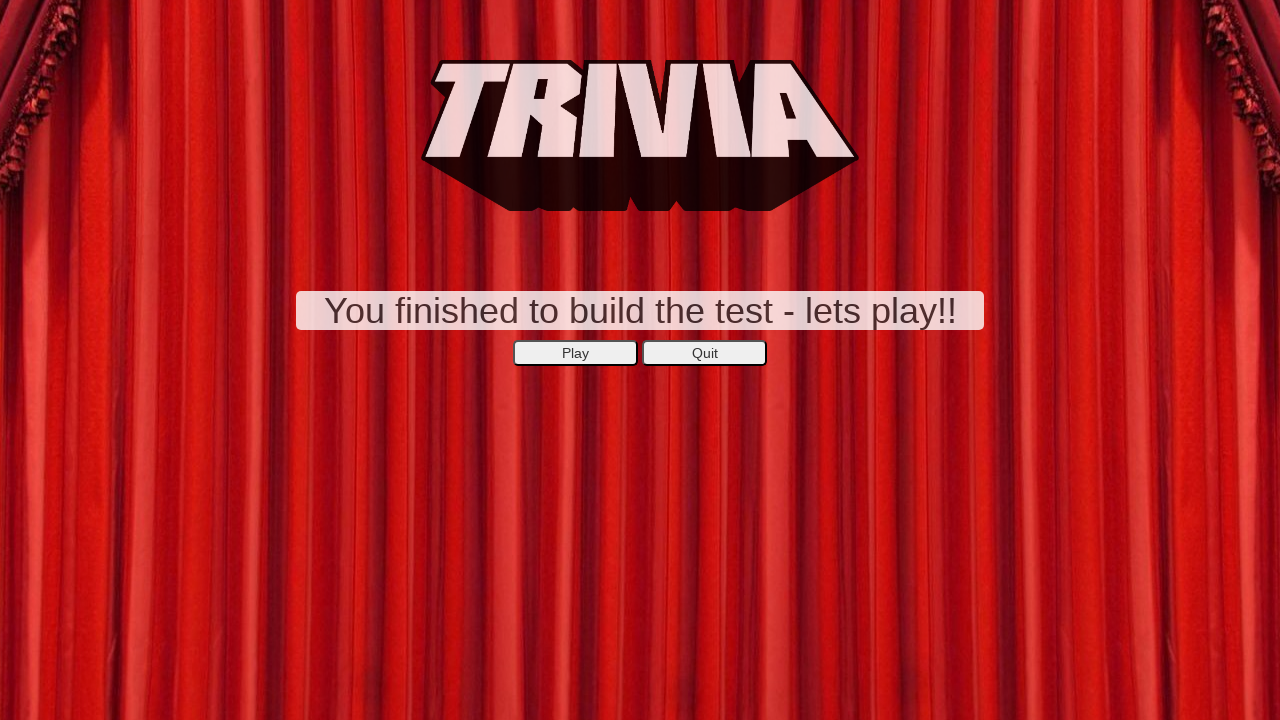

Clicked Play button to start answering trivia questions at (576, 353) on xpath=//*[@id='secondepage']/center/button[1]
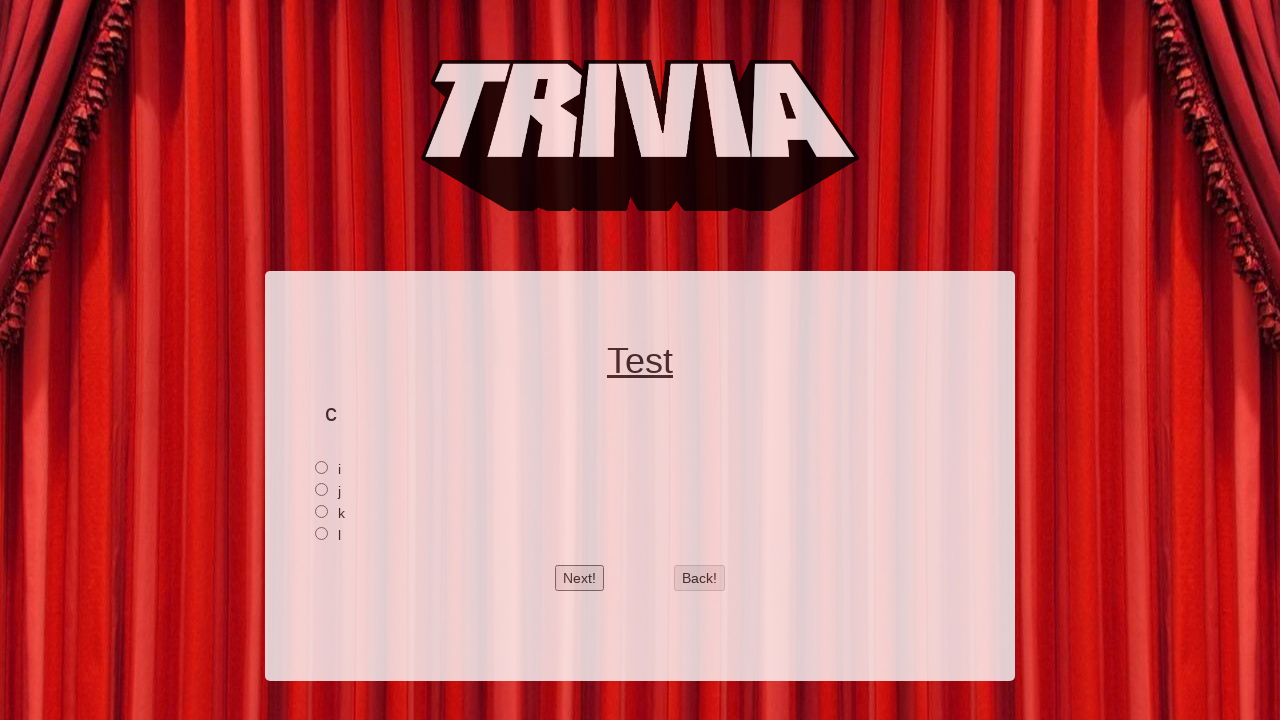

Selected answer for first trivia question at (322, 467) on xpath=//*[@id='2']/input[1]
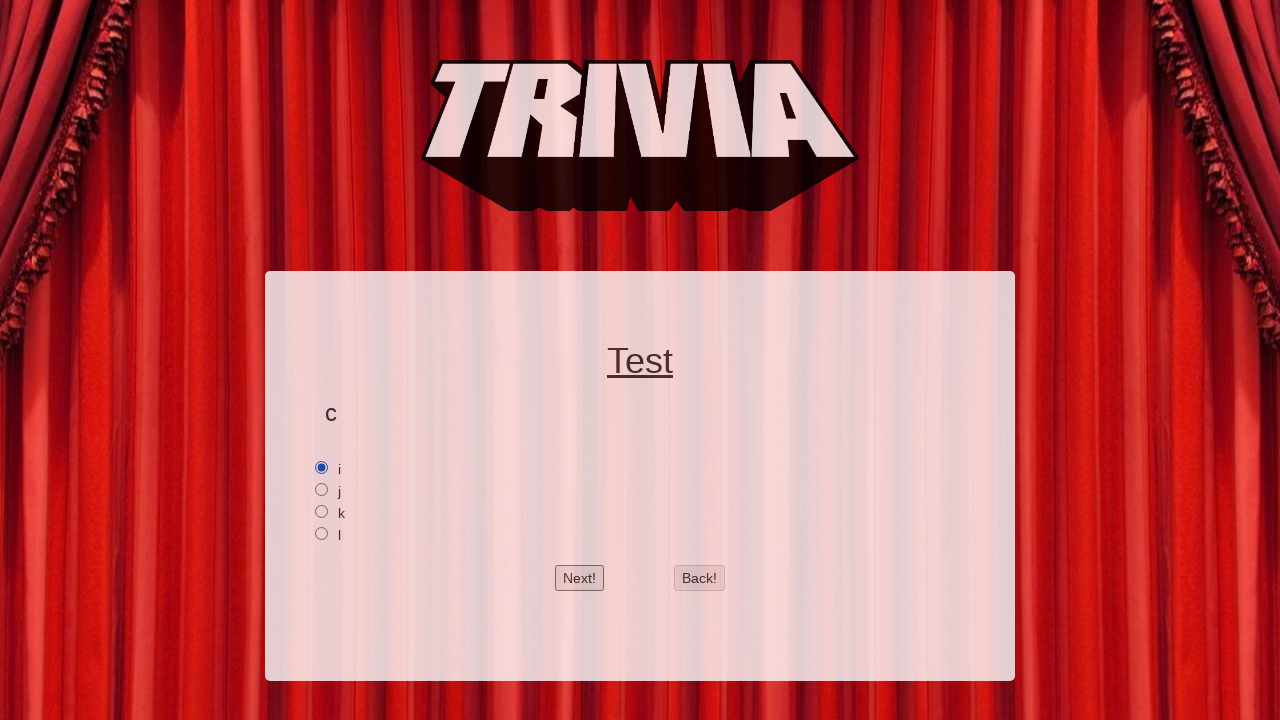

Clicked next button to proceed to second trivia question at (580, 578) on #btnnext
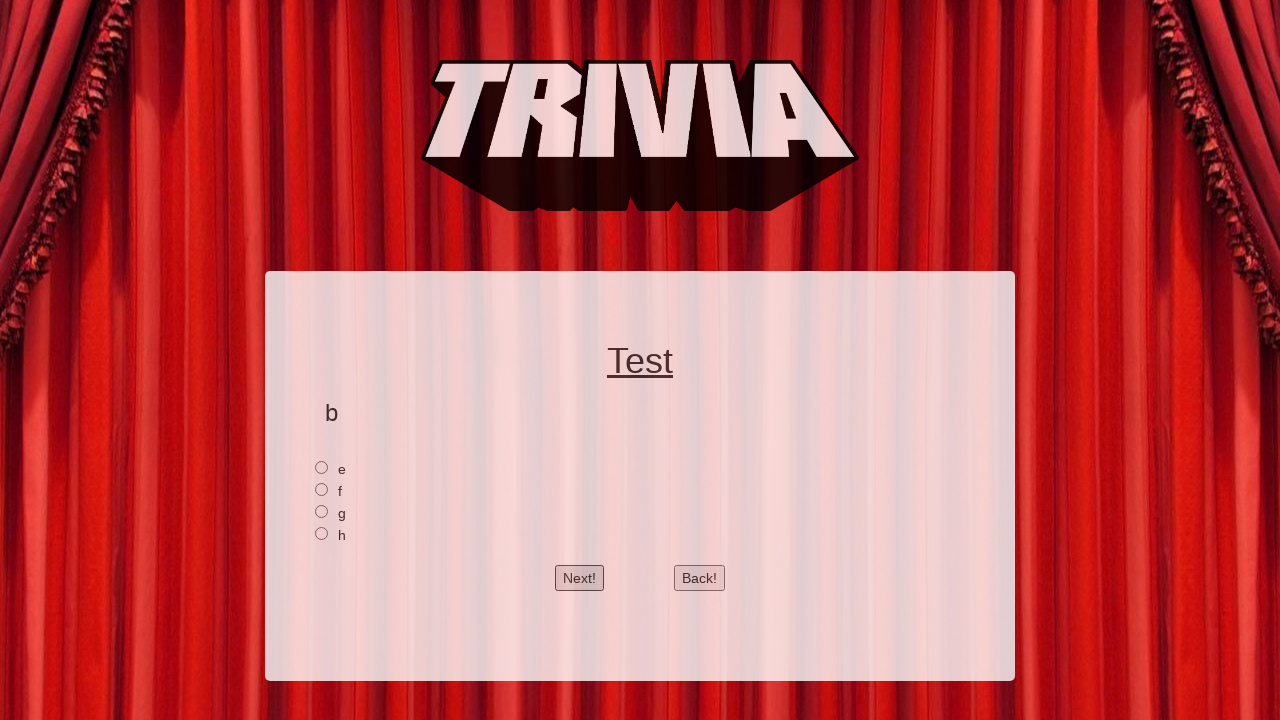

Selected answer for second trivia question at (322, 467) on xpath=//*[@id='1']/input[1]
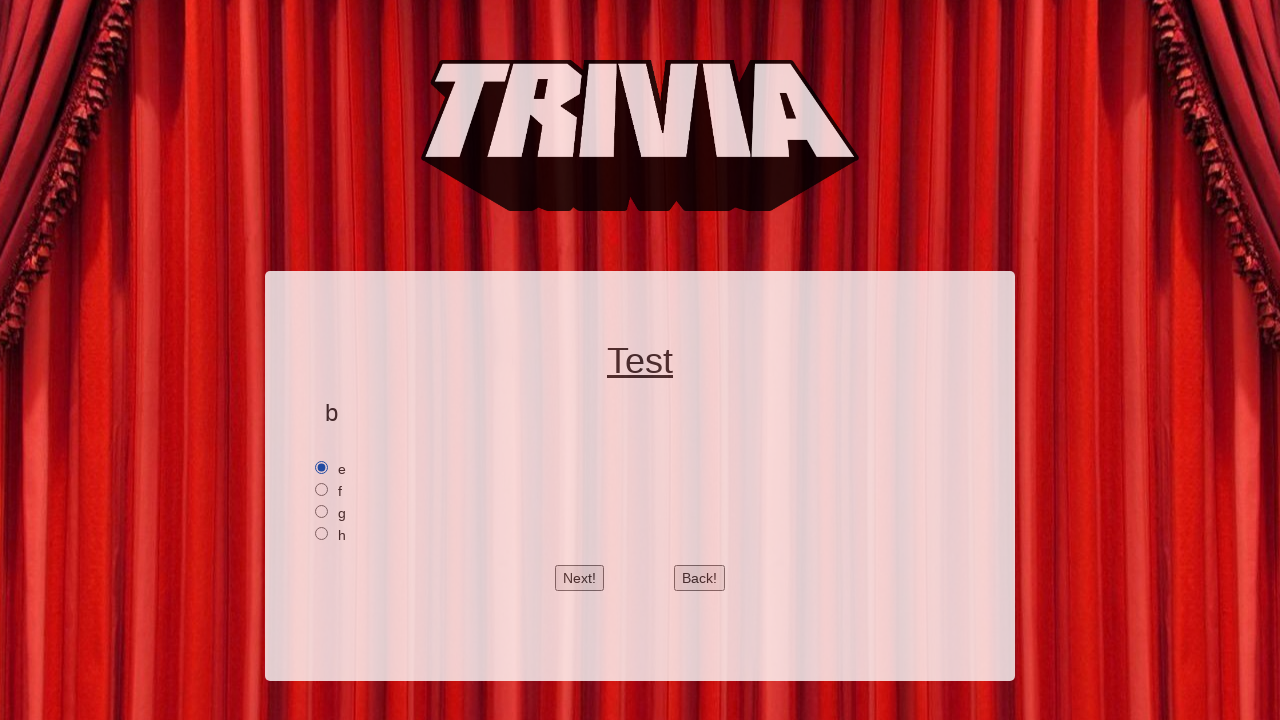

Clicked next button to proceed to third trivia question at (580, 578) on #btnnext
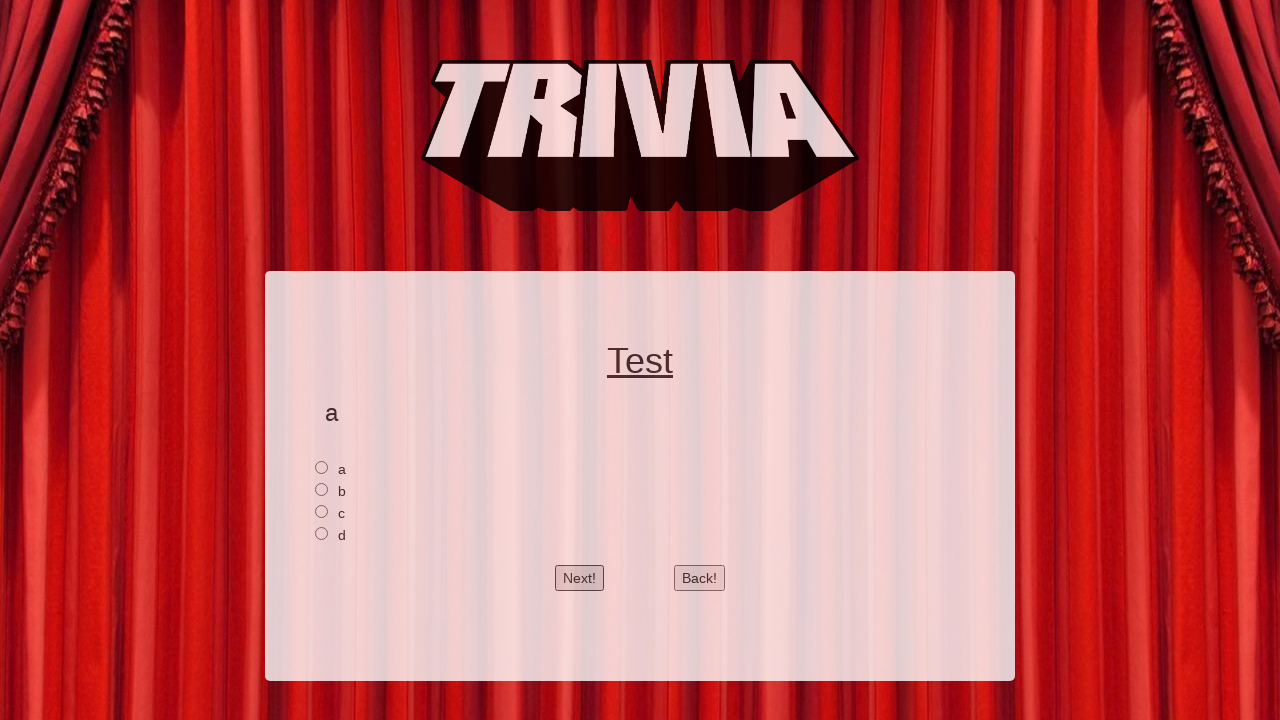

Selected answer for third trivia question at (322, 467) on xpath=//*[@id='0']/input[1]
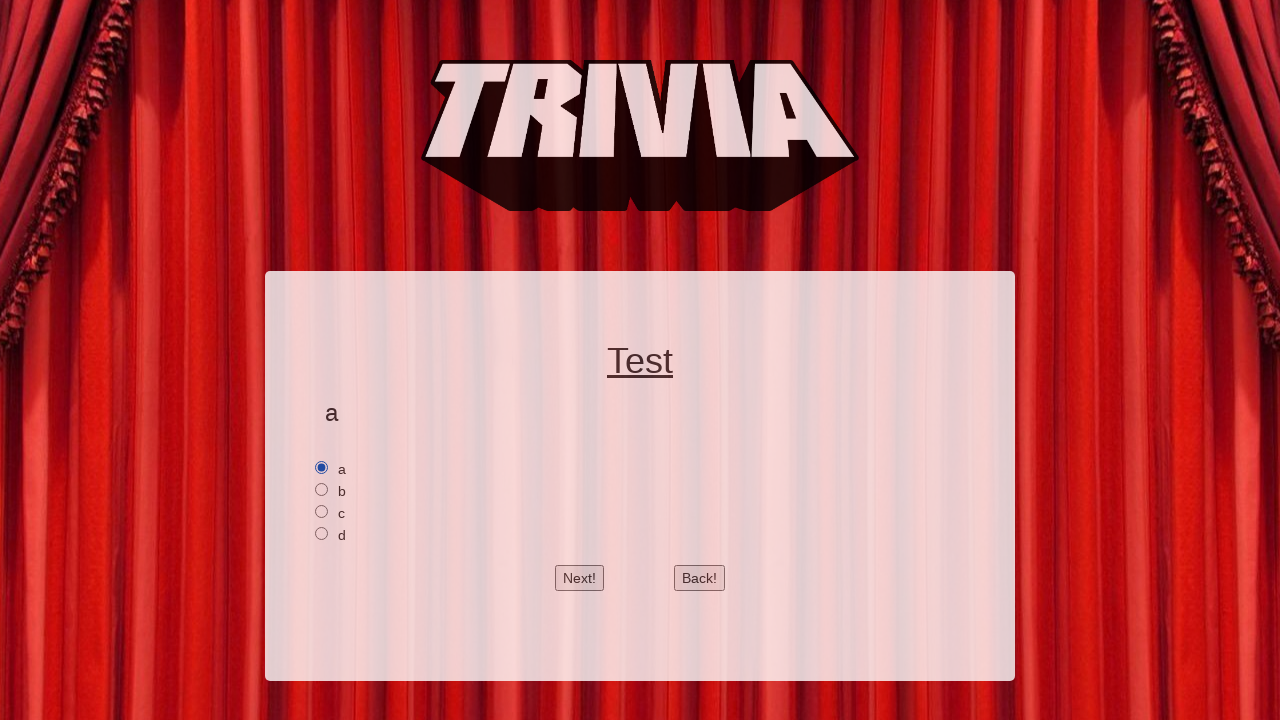

Clicked next button to submit final answer at (580, 578) on #btnnext
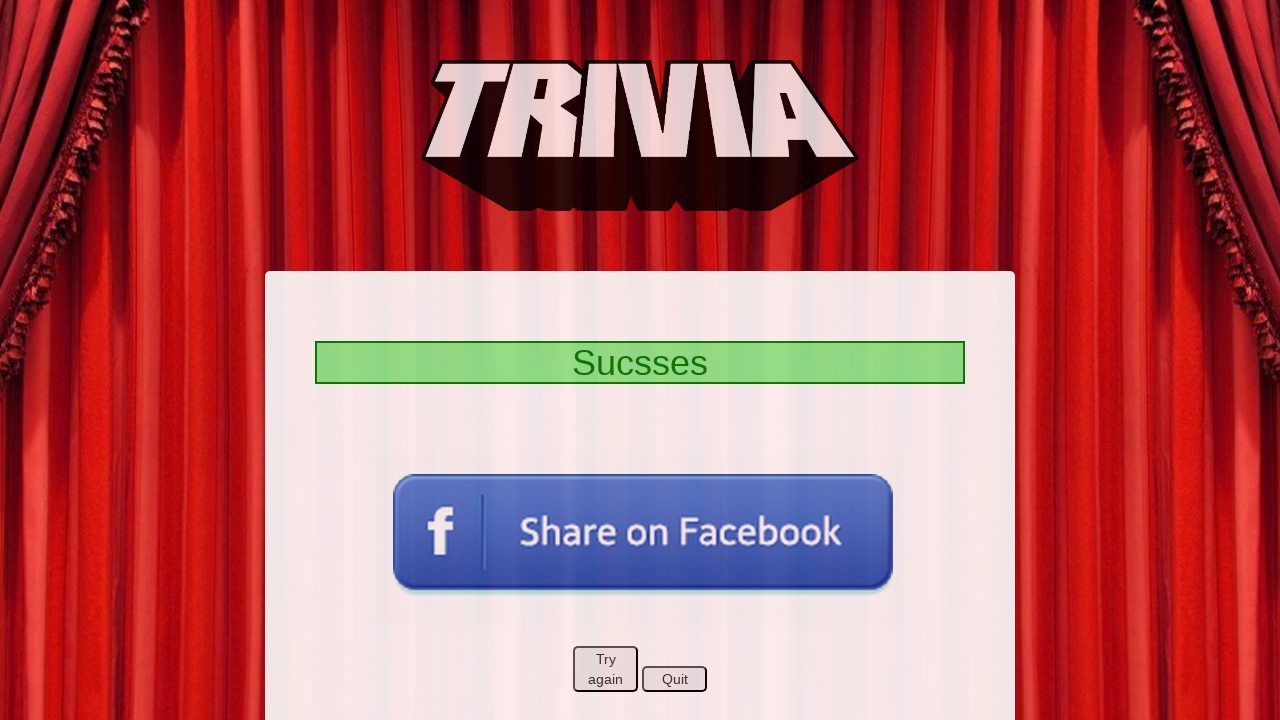

Clicked Try Again button to restart the trivia game at (606, 669) on xpath=//*[@id='markpage']/center/button[1]
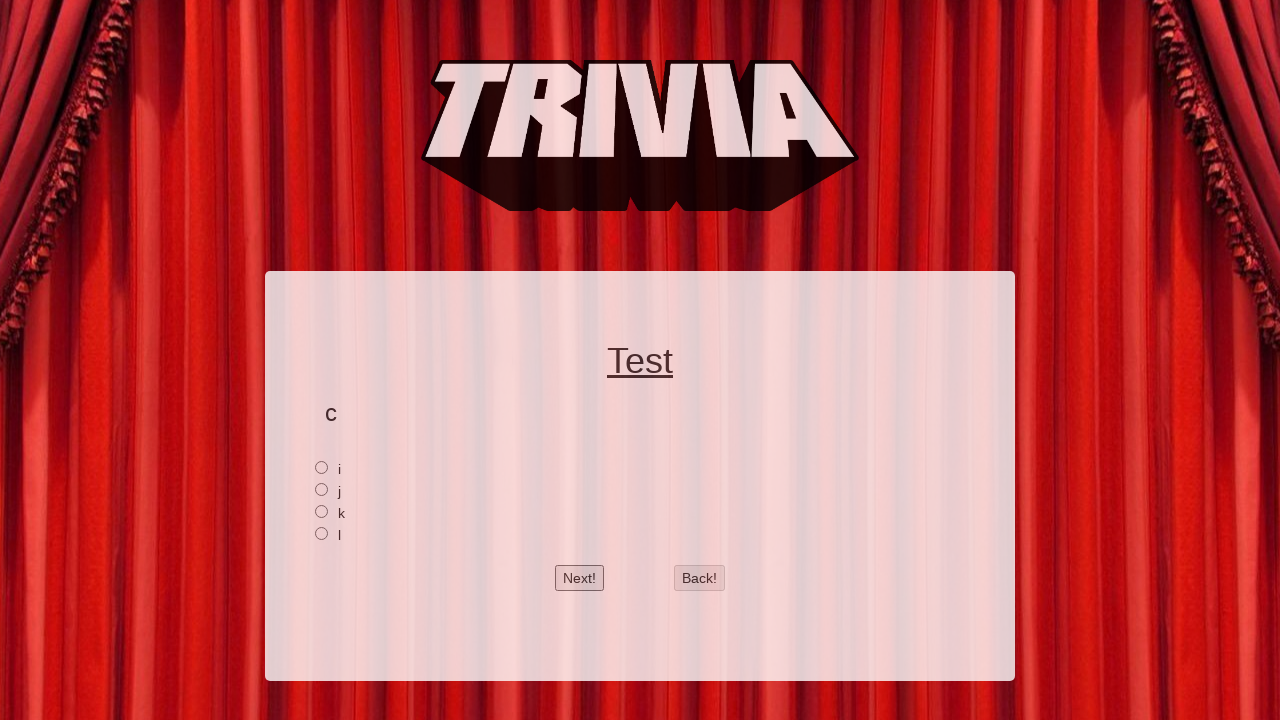

Verified btnnext button is displayed after clicking Try Again
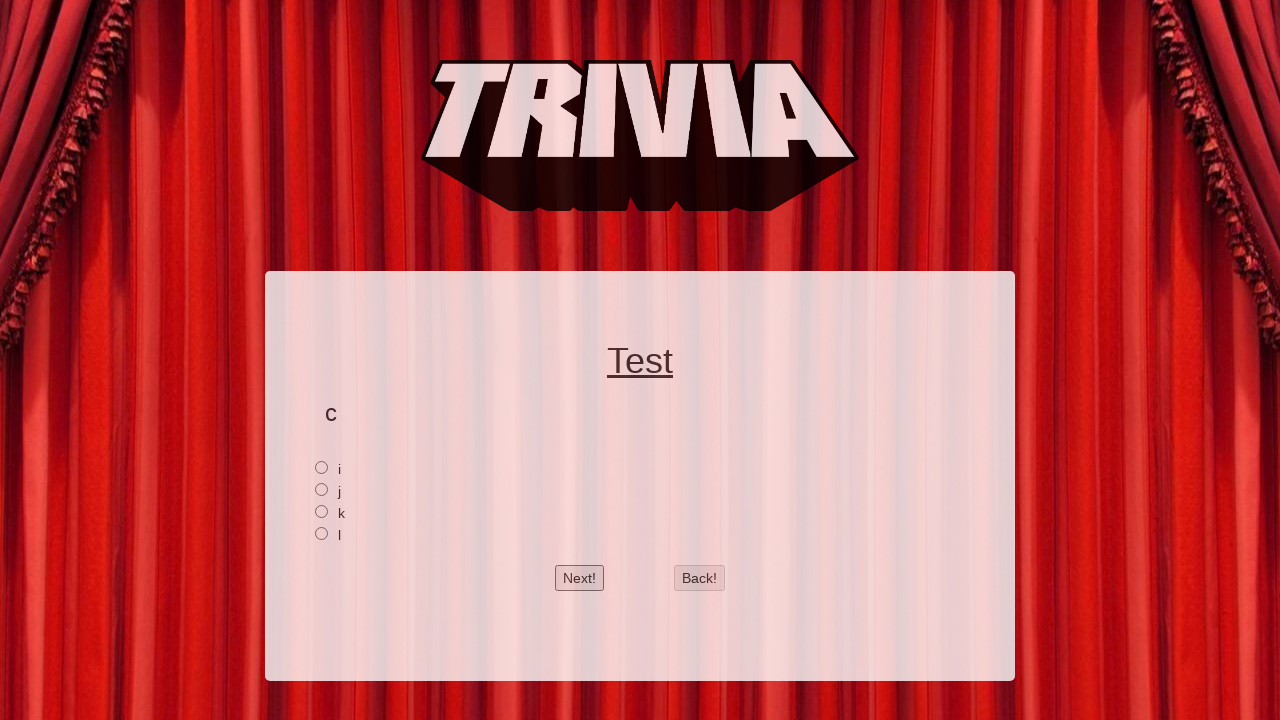

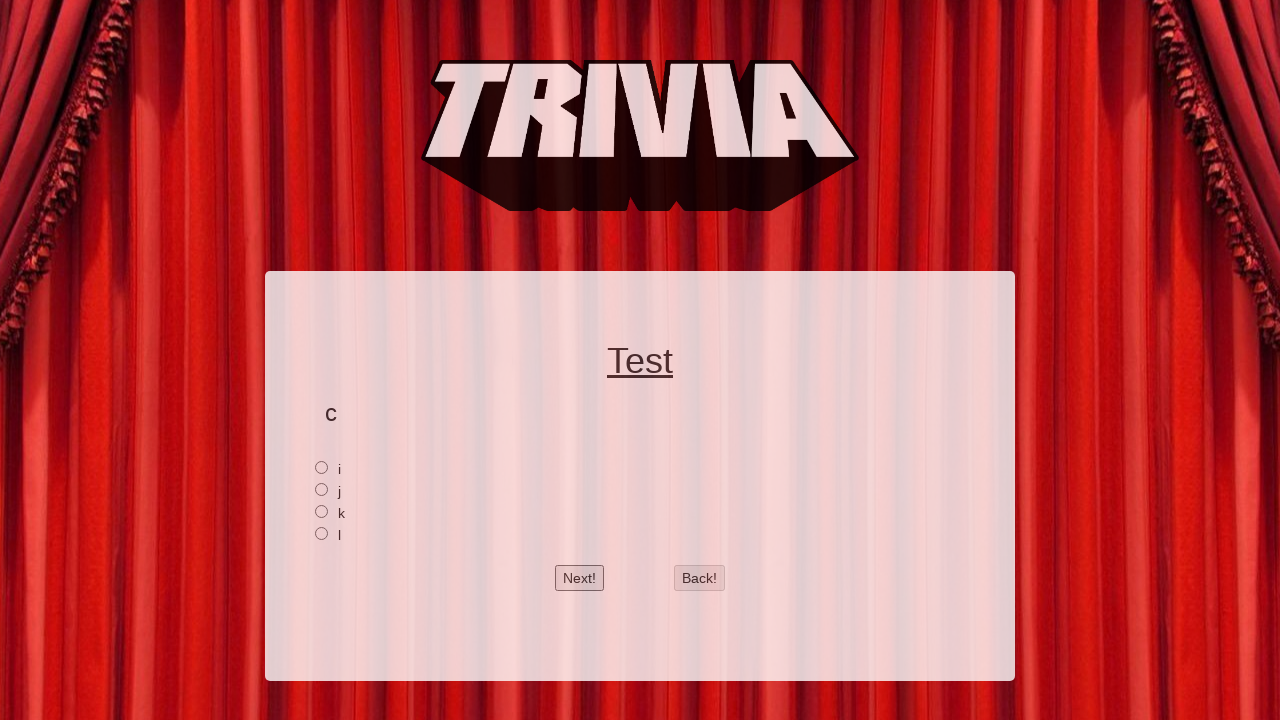